Tests three types of JavaScript alerts on a practice page: accepting a simple alert, dismissing a confirm dialog, and entering text into a prompt dialog before accepting it.

Starting URL: https://www.leafground.com/alert.xhtml

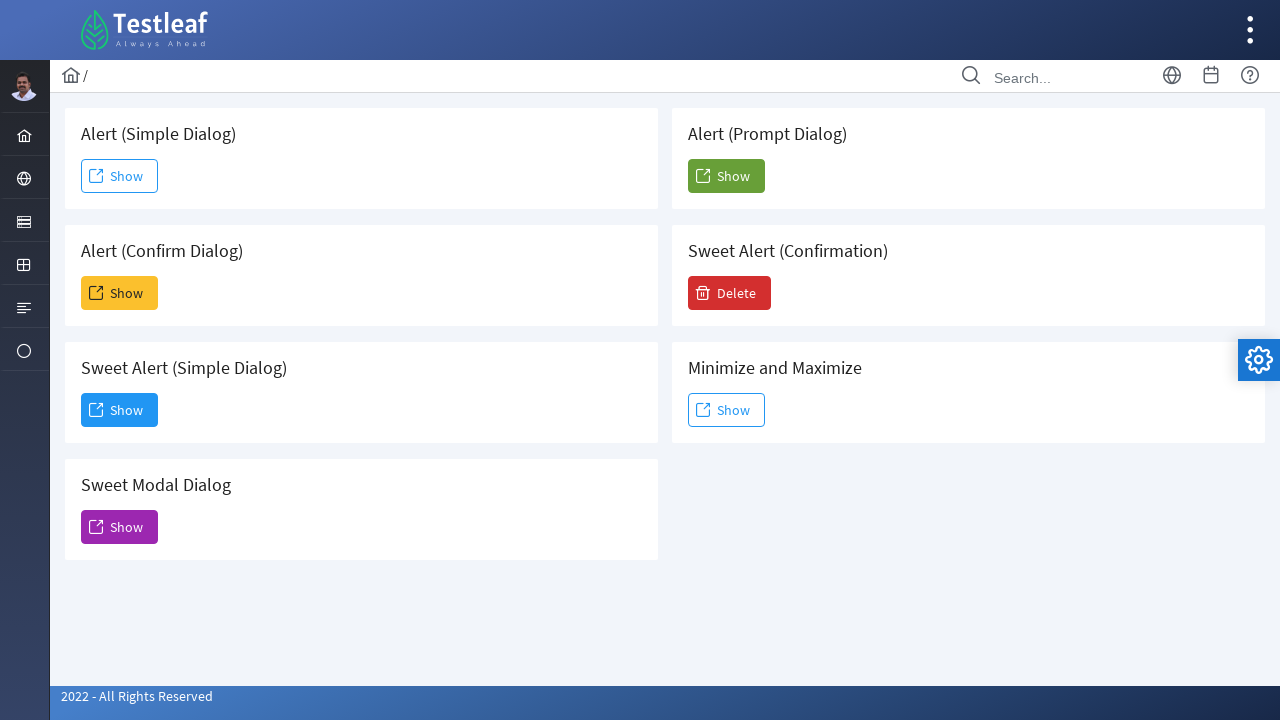

Clicked button to trigger simple alert dialog at (120, 176) on #j_idt88\:j_idt91
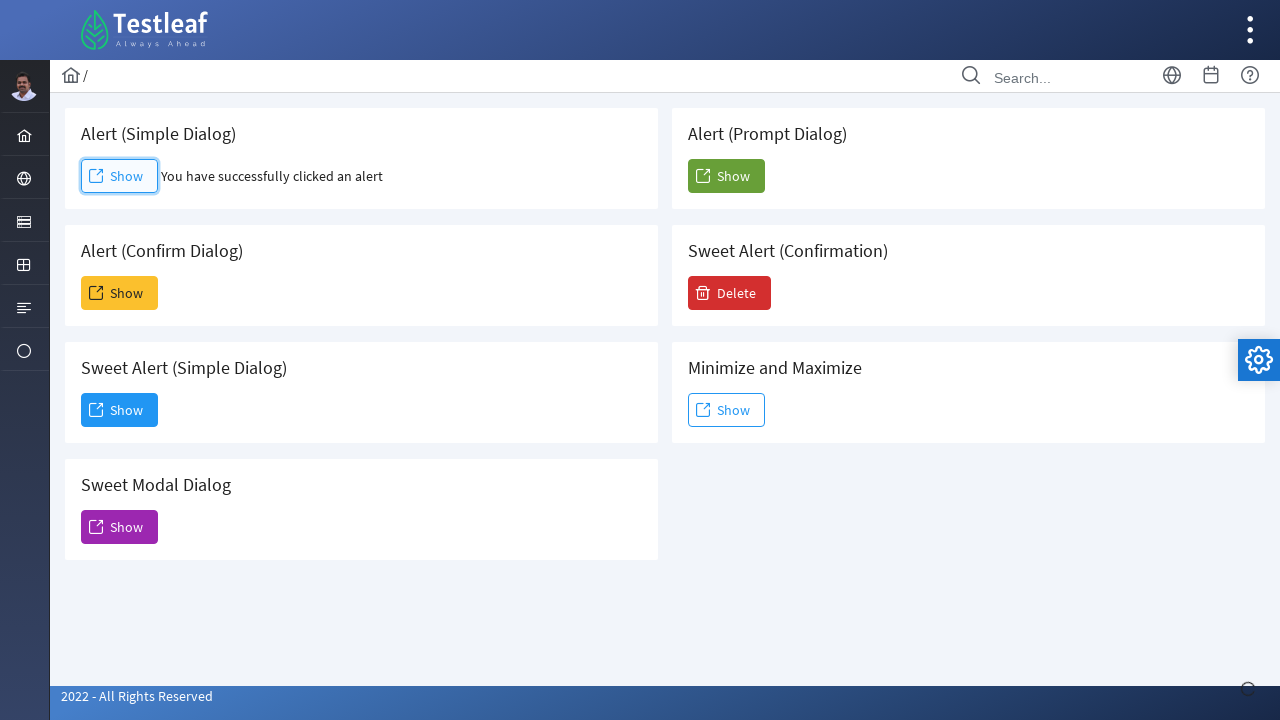

Set up dialog handler to accept simple alert
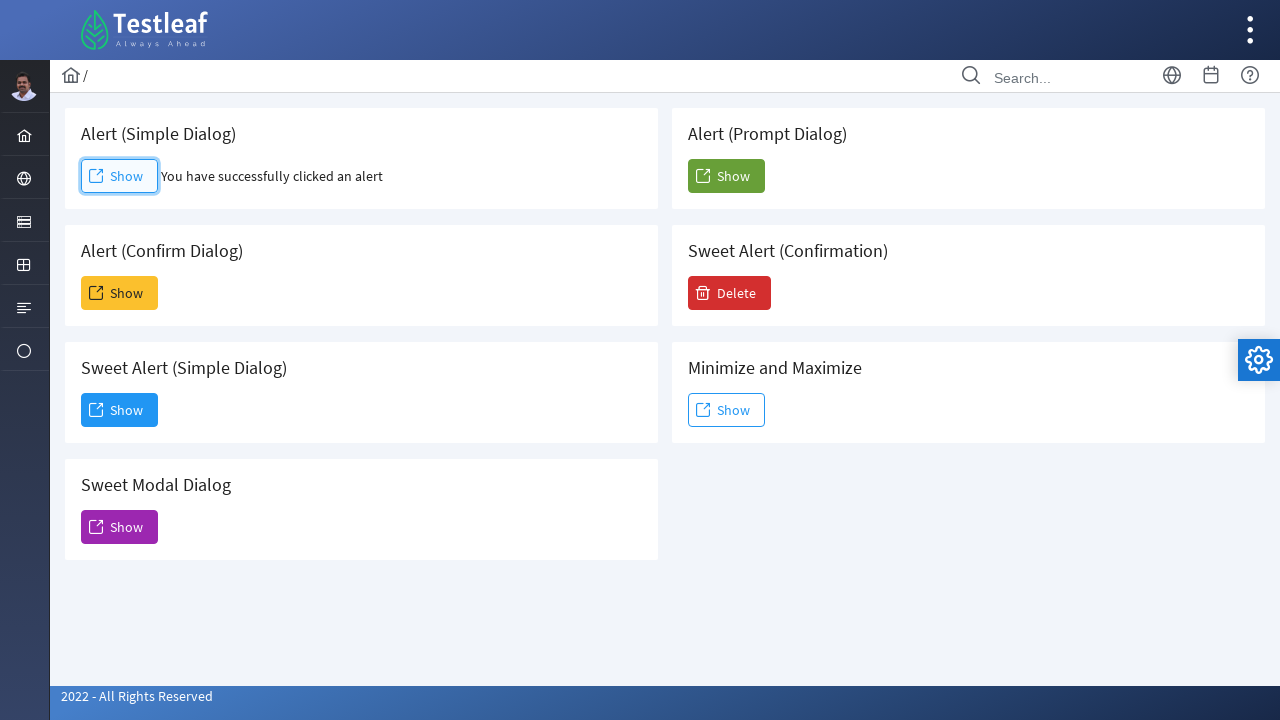

Waited 1 second for simple alert to be handled
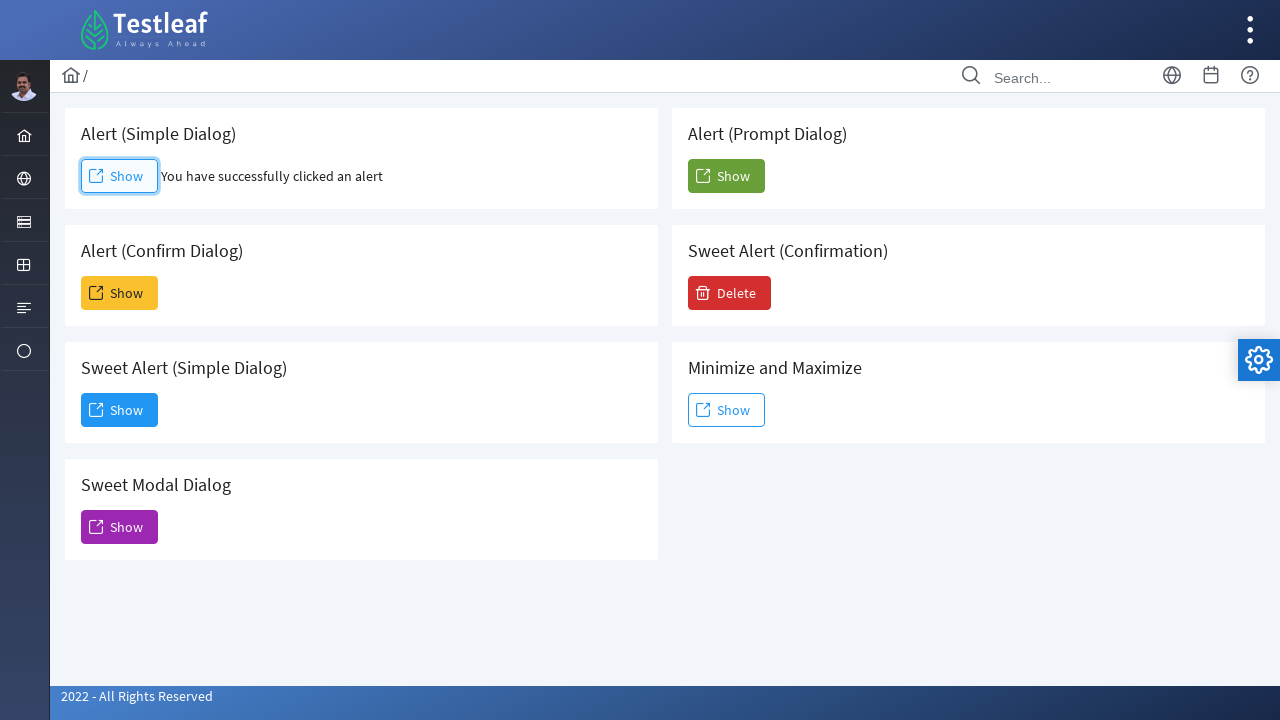

Set up dialog handler to dismiss confirm dialog
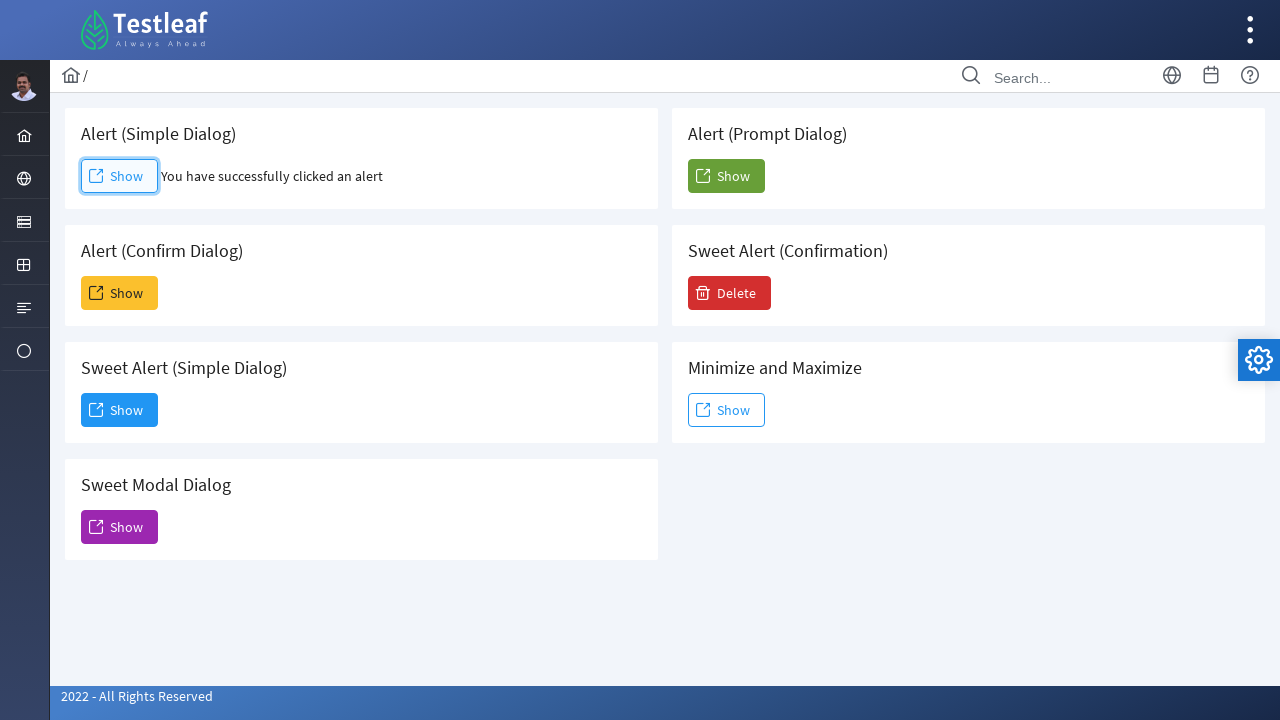

Clicked button to trigger confirm dialog at (120, 293) on #j_idt88\:j_idt93
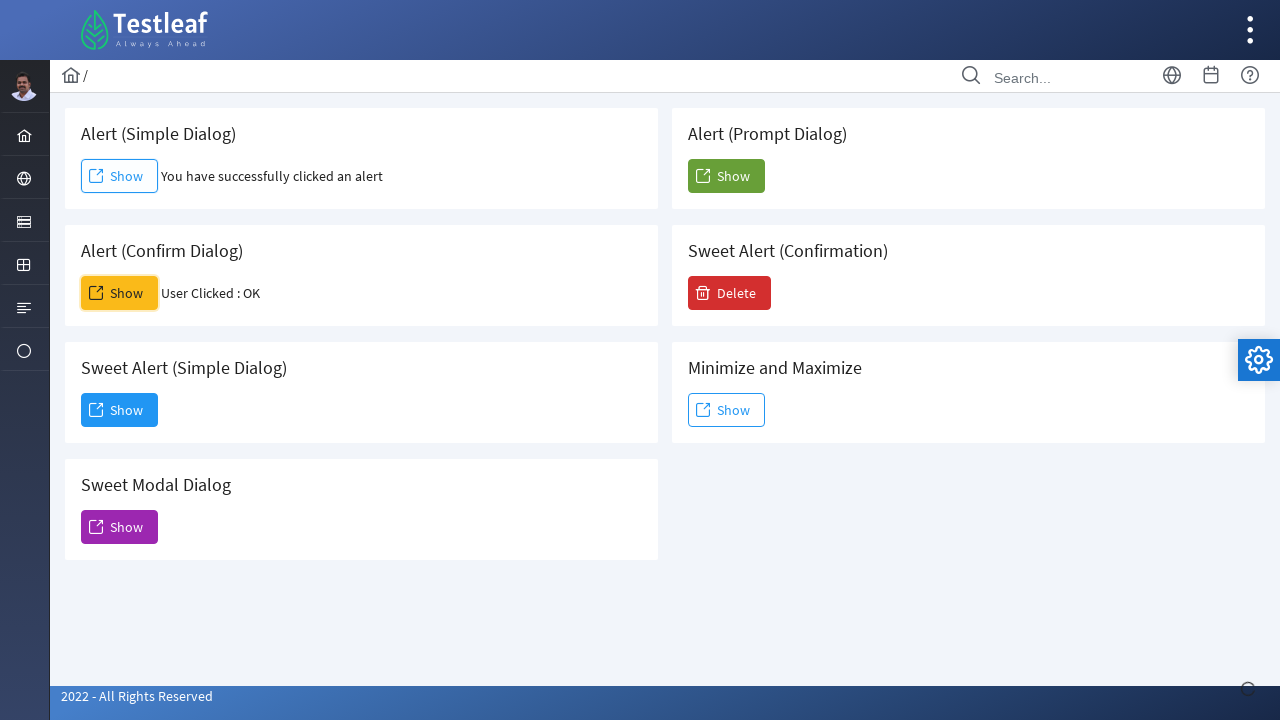

Waited 1 second for confirm dialog to be handled
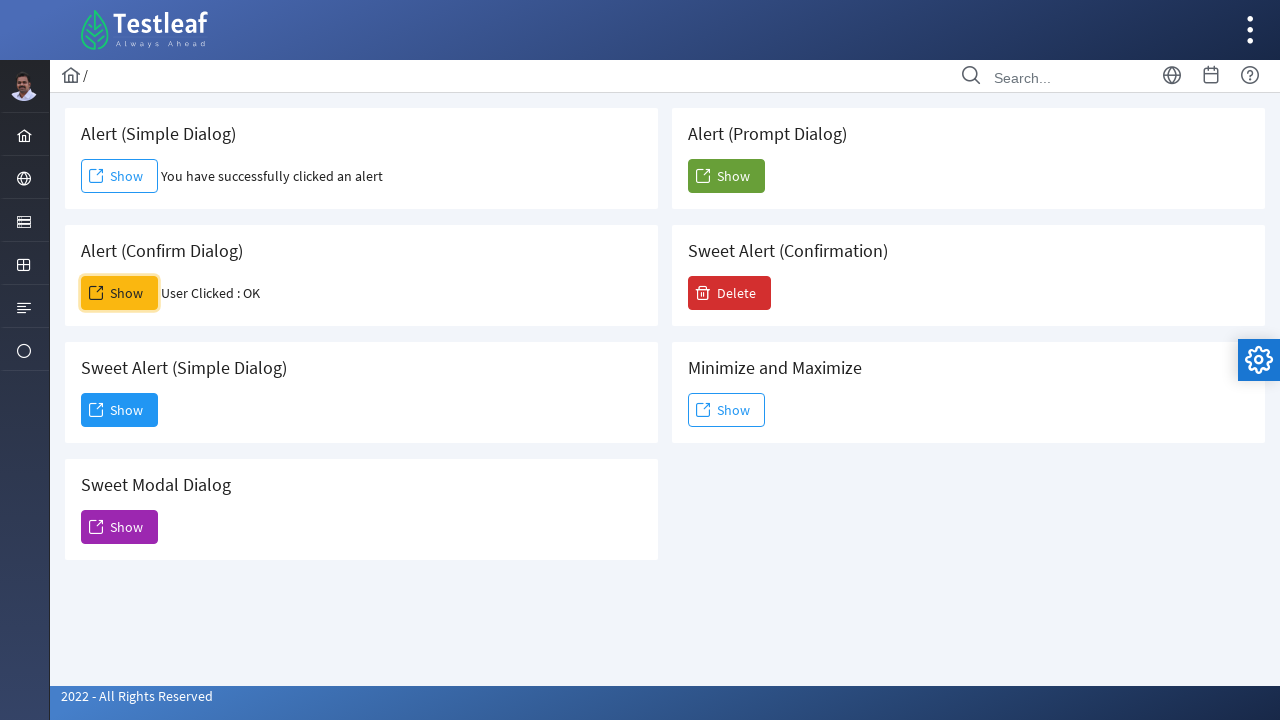

Set up dialog handler to enter text 'My name is hashir' in prompt and accept
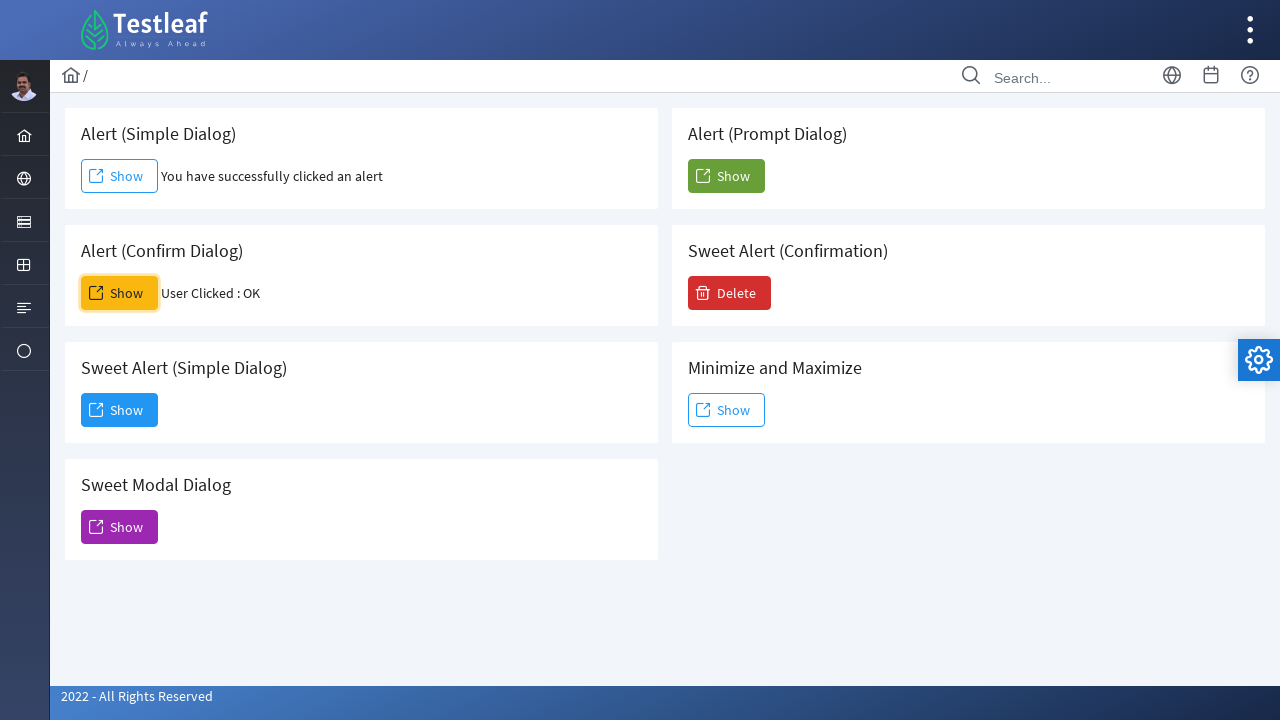

Clicked button to trigger prompt dialog at (726, 176) on #j_idt88\:j_idt104
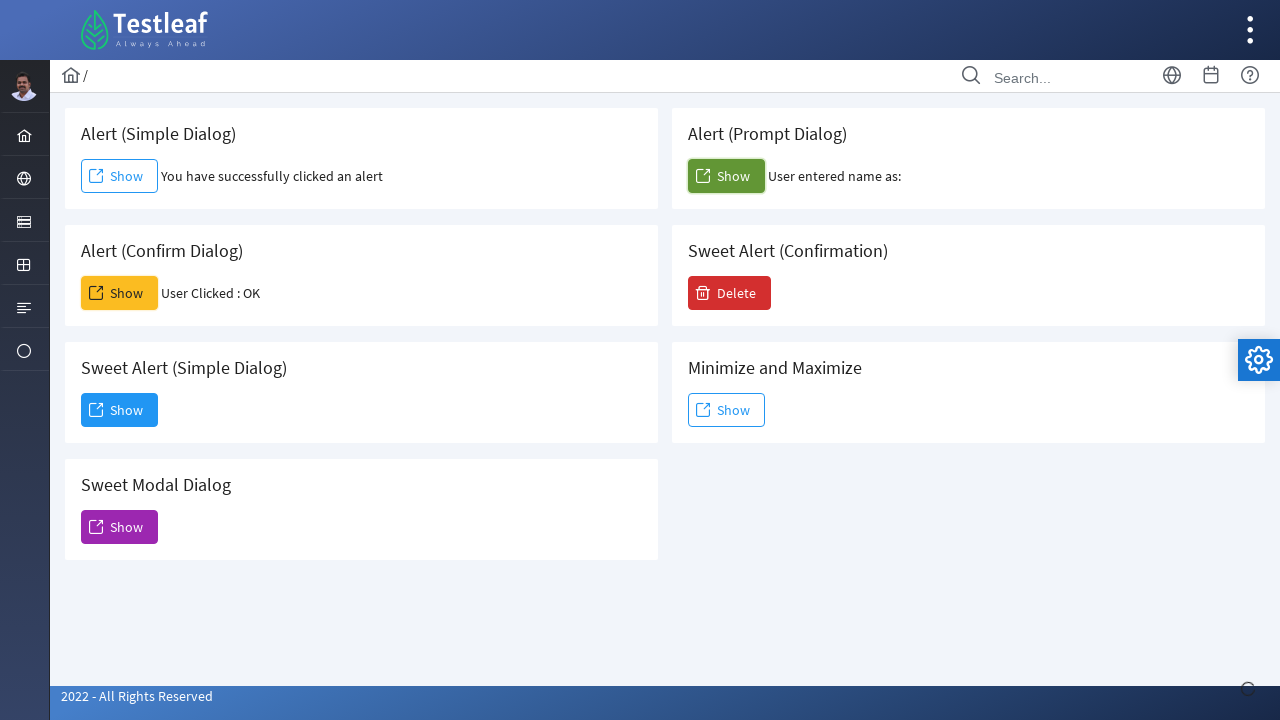

Waited 1 second for prompt dialog to be handled
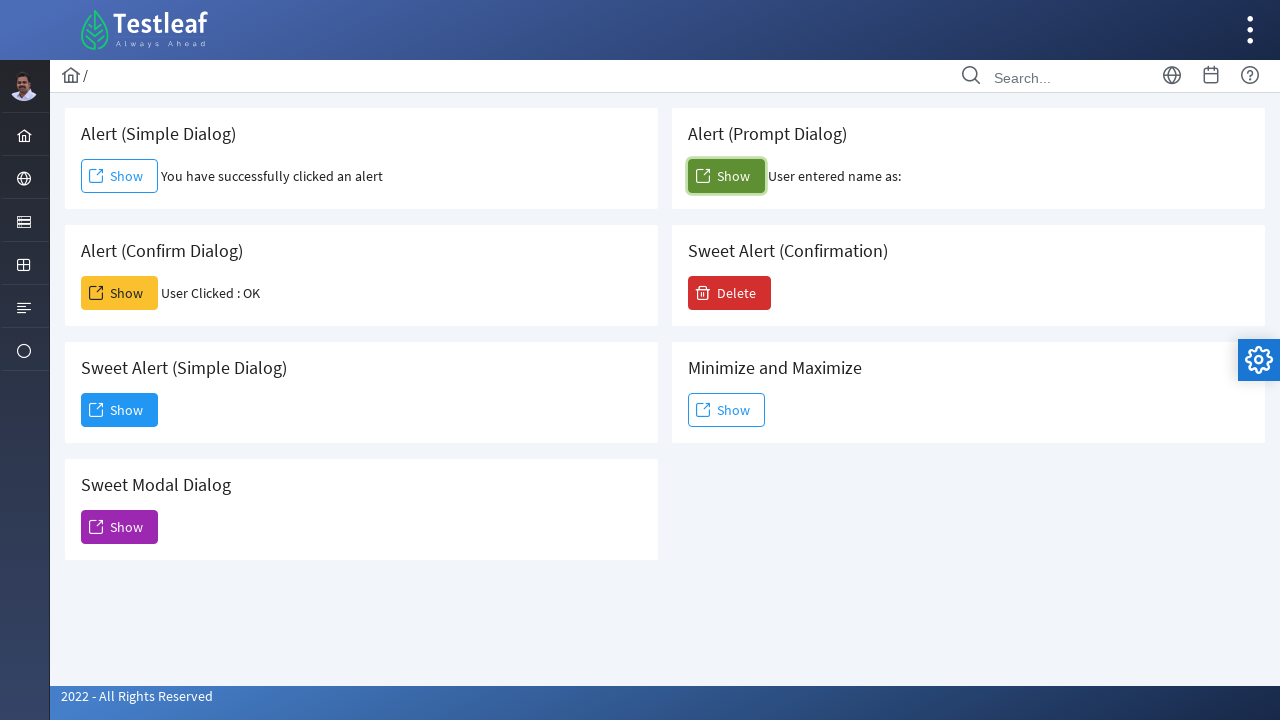

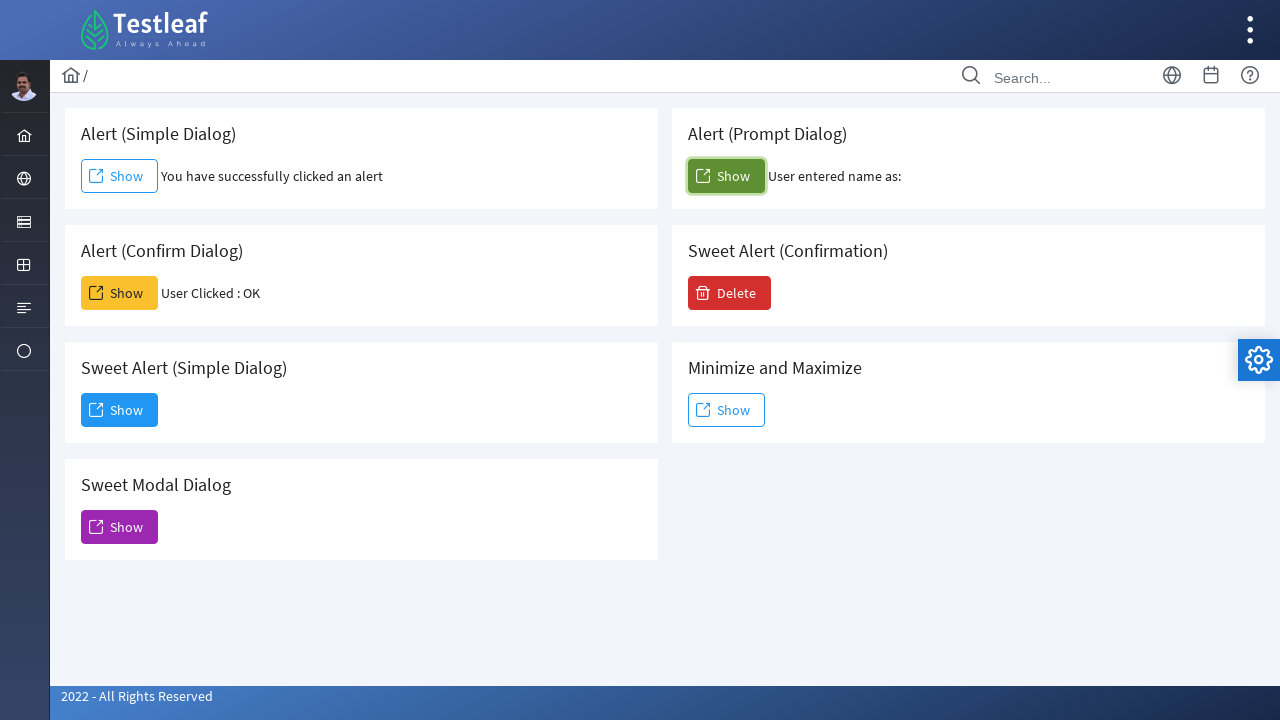